Tests autocomplete functionality by typing partial text and selecting a suggestion using keyboard navigation

Starting URL: https://rahulshettyacademy.com/AutomationPractice

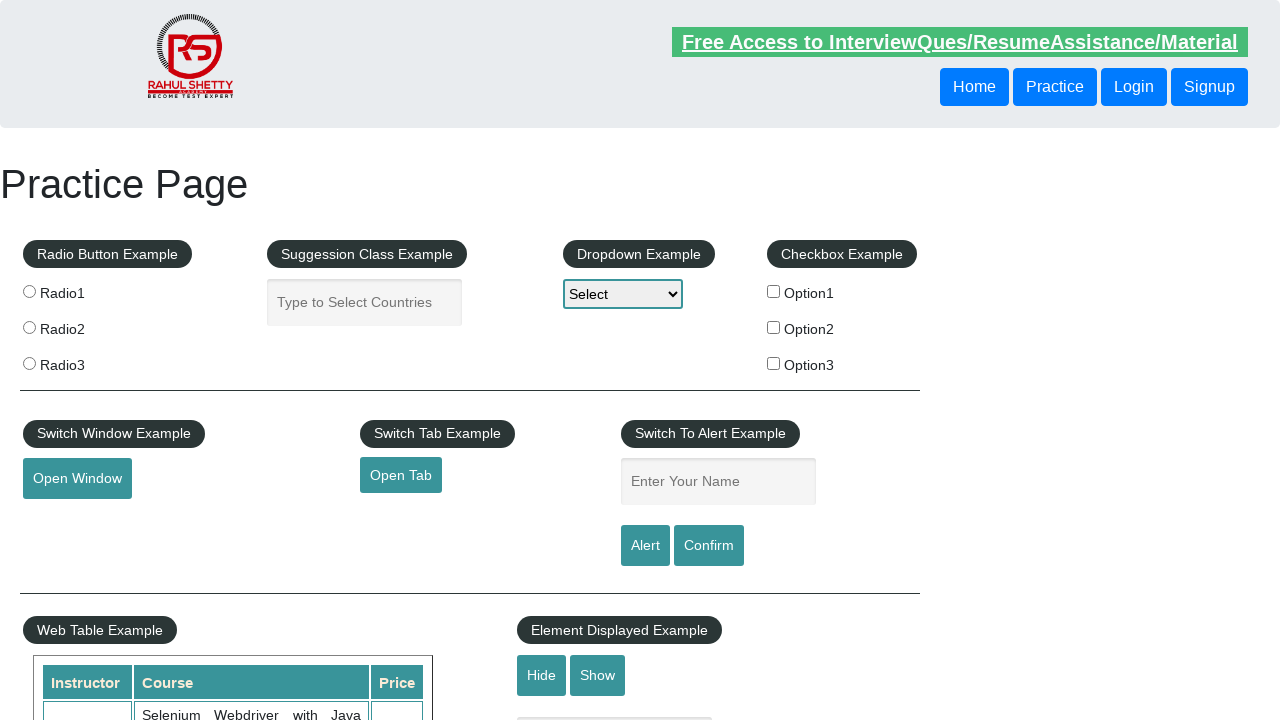

Clicked on autocomplete input field at (365, 302) on #autocomplete
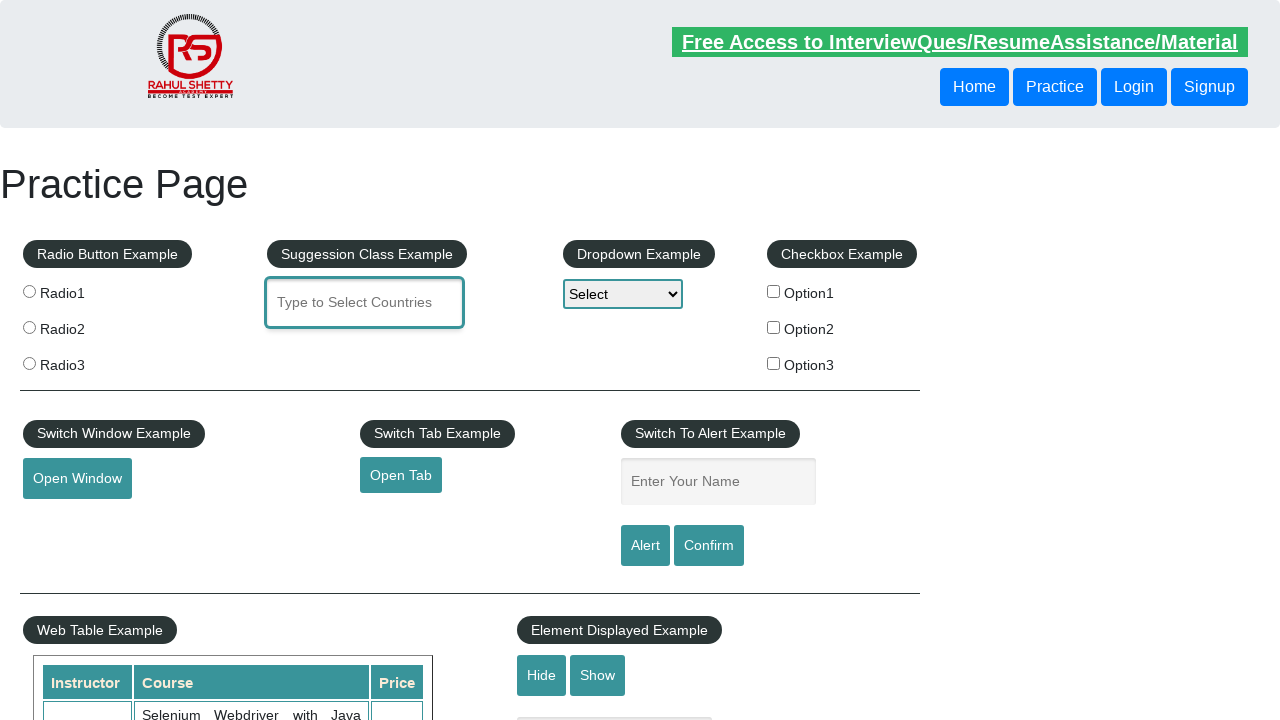

Typed 'ind' in autocomplete field to trigger suggestions on #autocomplete
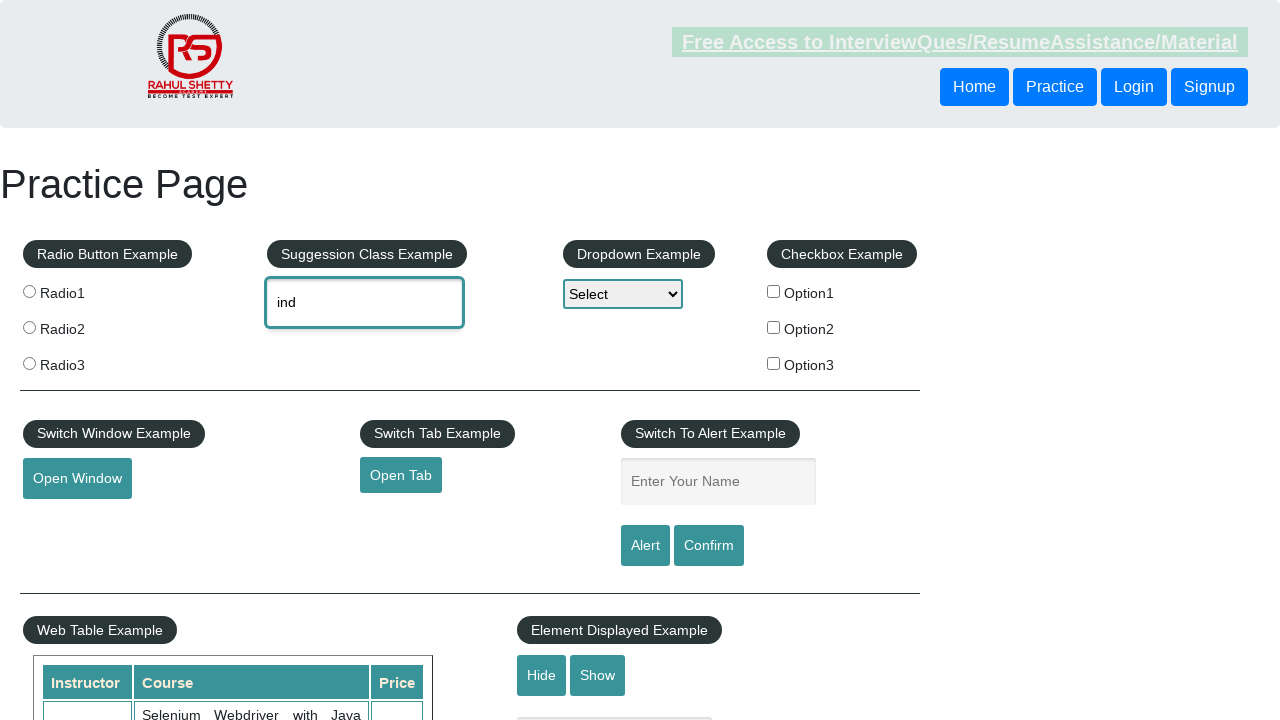

Waited 1 second for autocomplete suggestions to appear
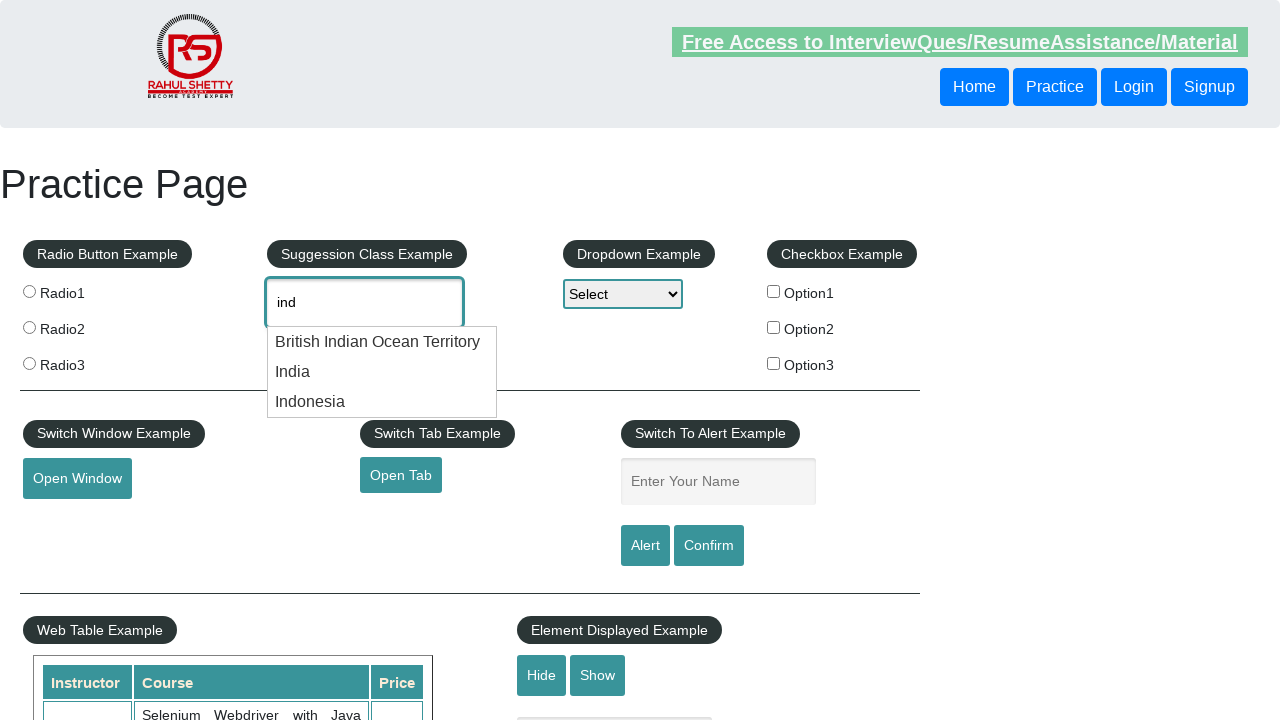

Pressed ArrowDown to navigate to first suggestion
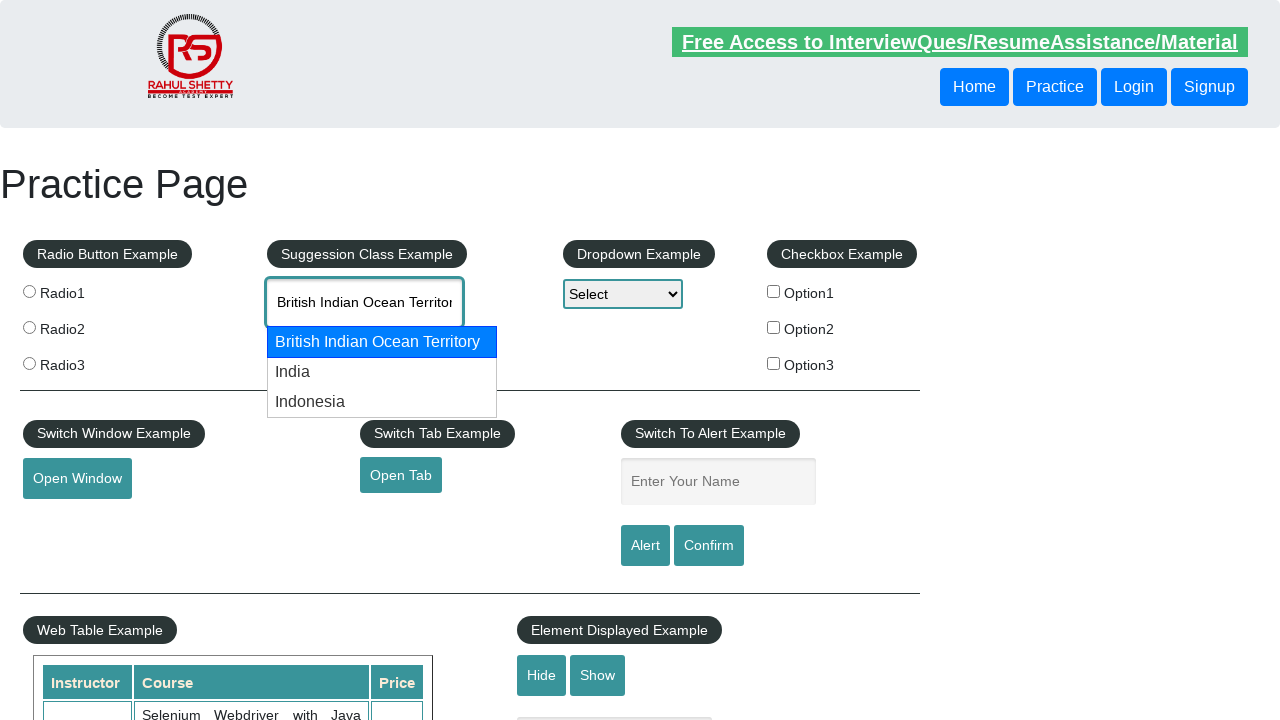

Waited 1 second after first arrow down
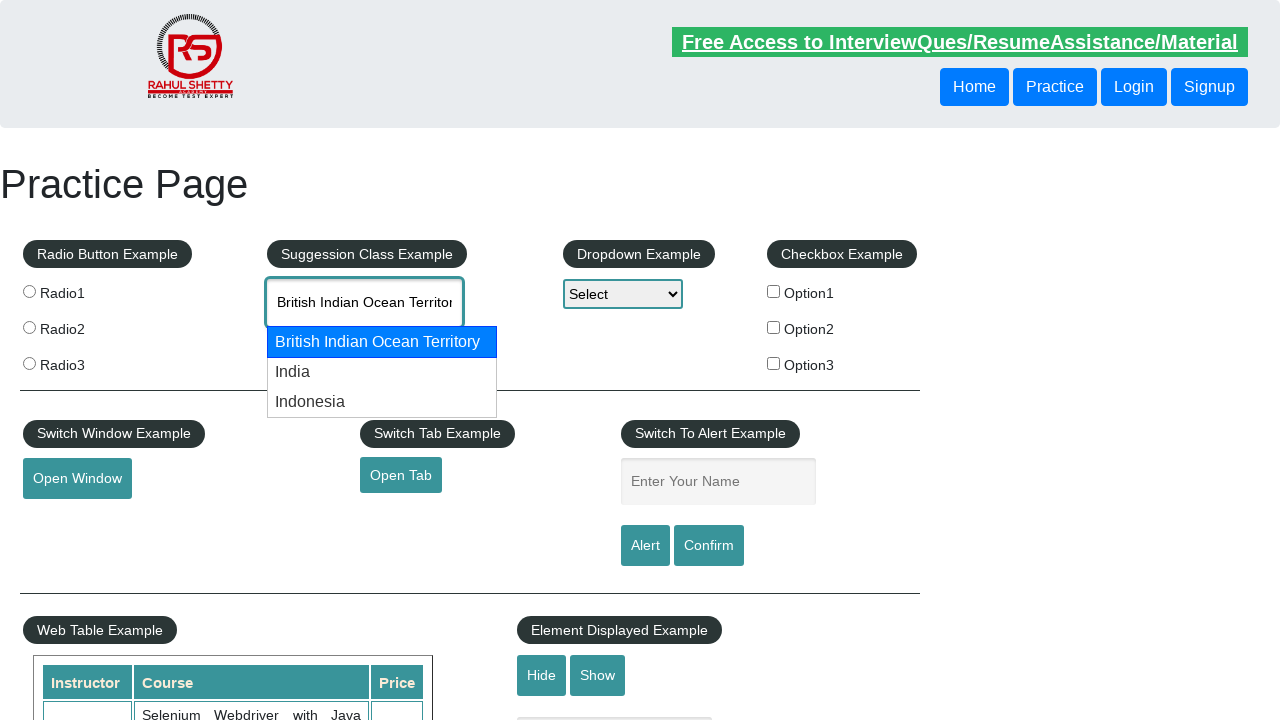

Pressed ArrowDown to navigate to second suggestion
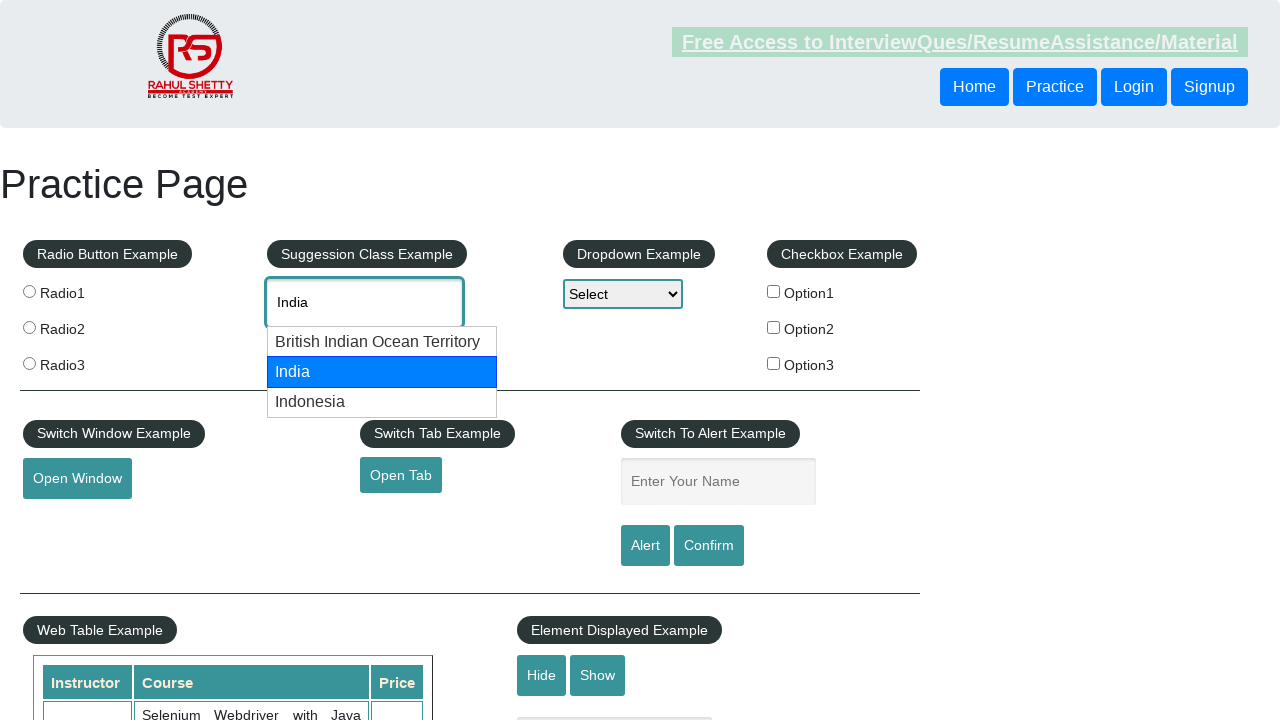

Pressed Enter to select the highlighted suggestion
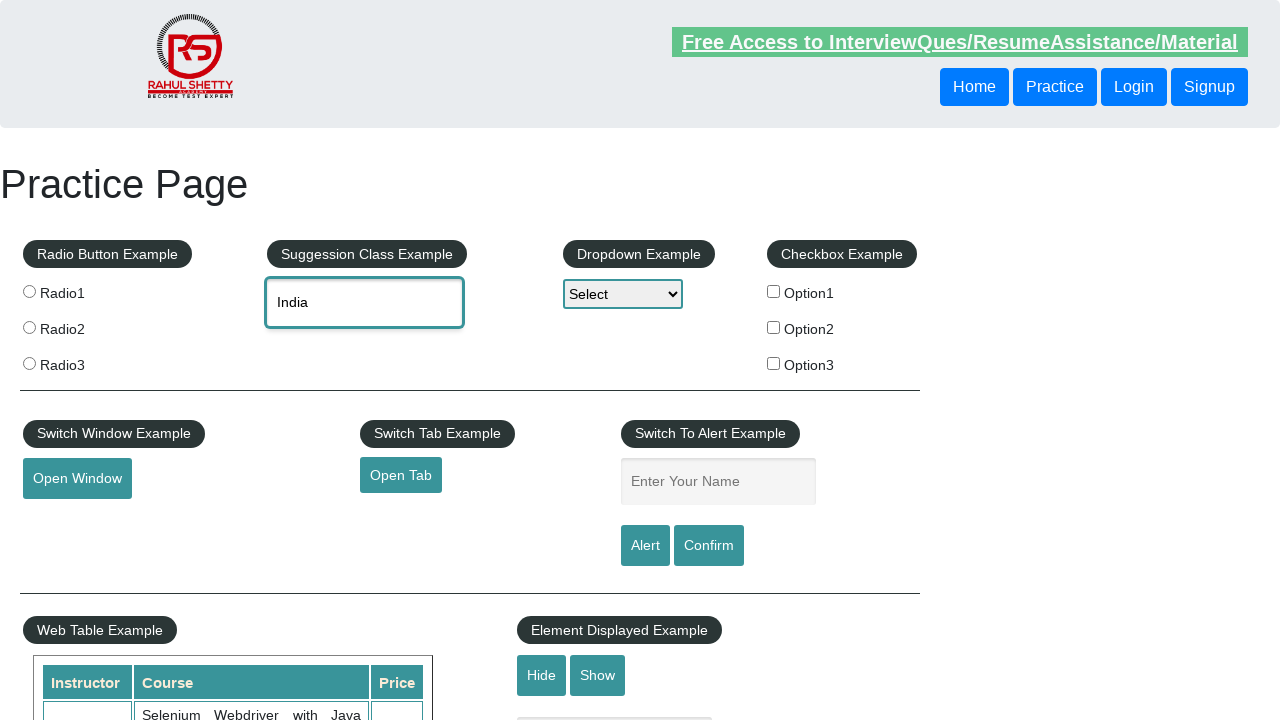

Retrieved selected autocomplete value: India
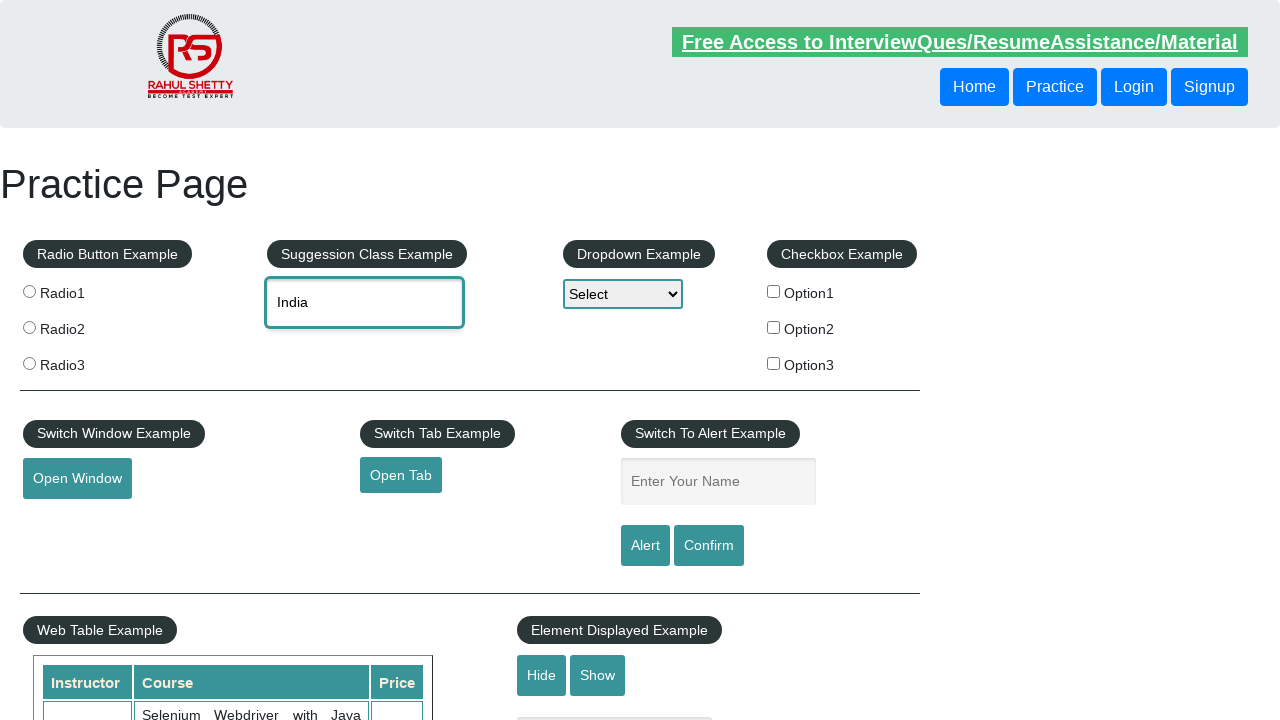

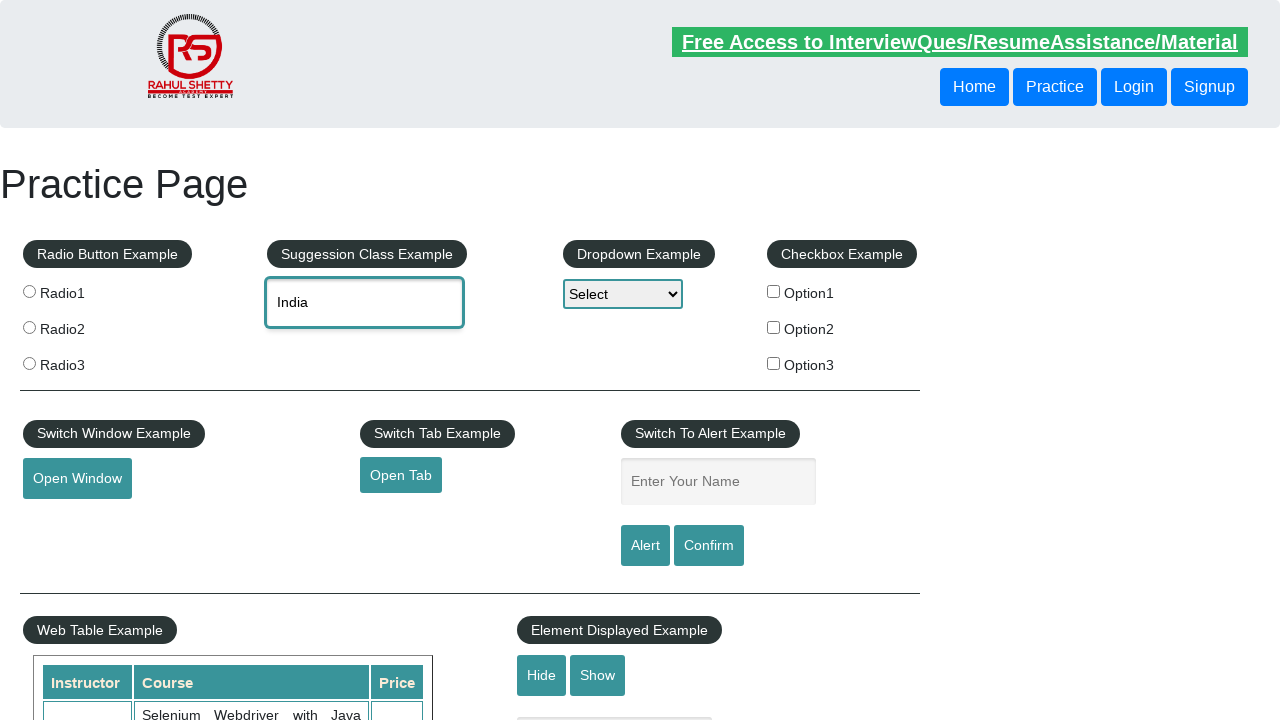